Navigates to the Orlen Connect portal and clicks the "Show more" button 5 times to expand the list of offers, then verifies that offer items are displayed on the page.

Starting URL: https://connect.orlen.pl/servlet/HomeServlet

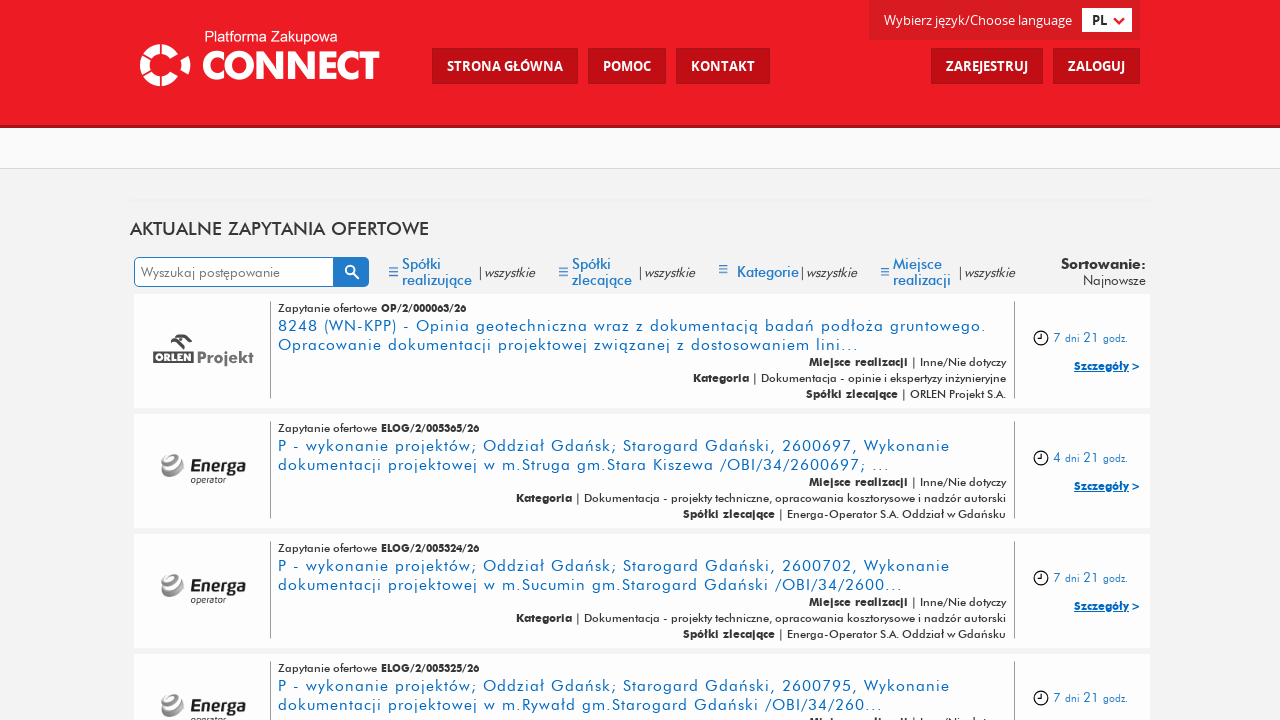

Waited for 'Show more' button to be available
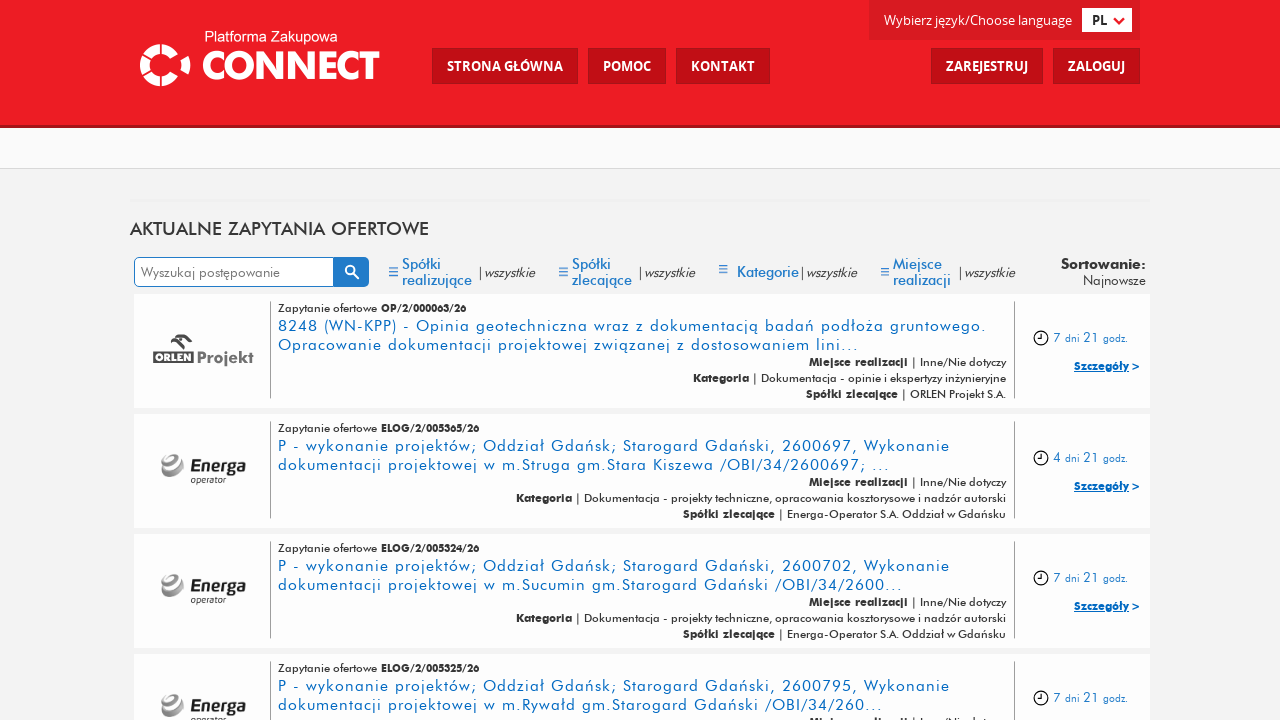

Clicked 'Show more' button (iteration 1/5) at (640, 502) on xpath=//*[contains(@class, "link-btn") and contains(@class, "link-load-more")]
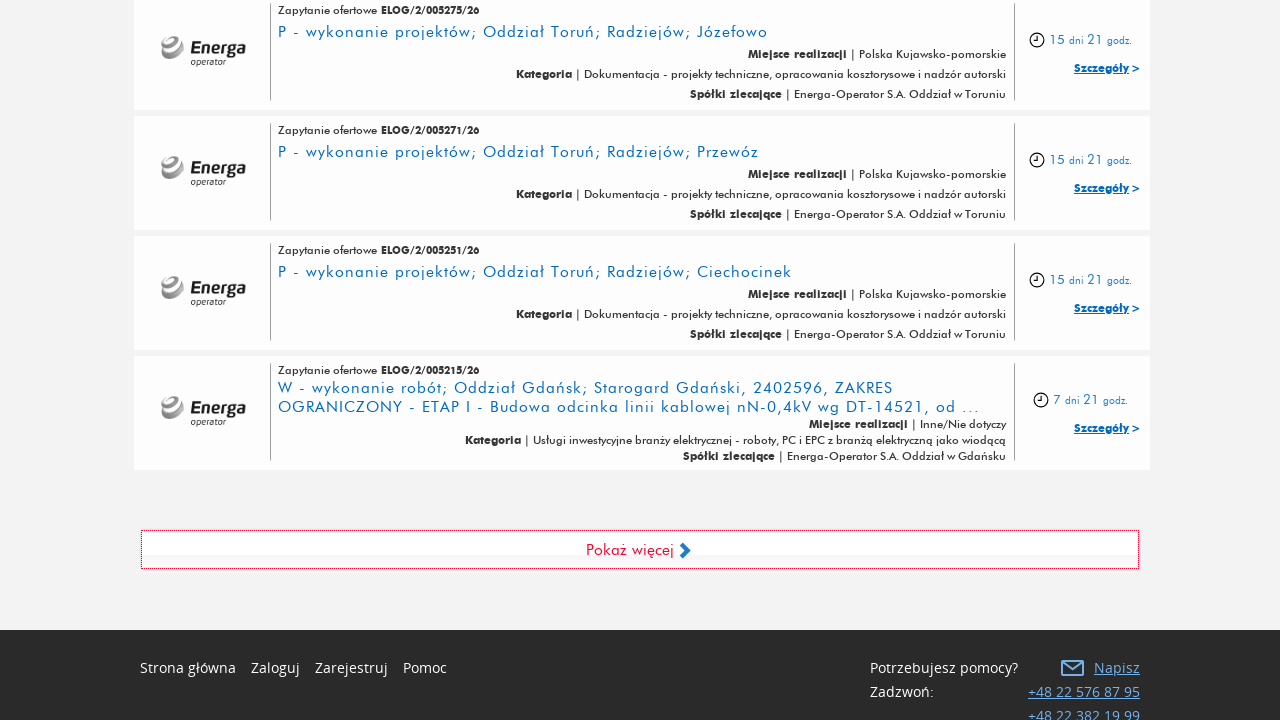

Waited for content to load after 'Show more' click (iteration 1/5)
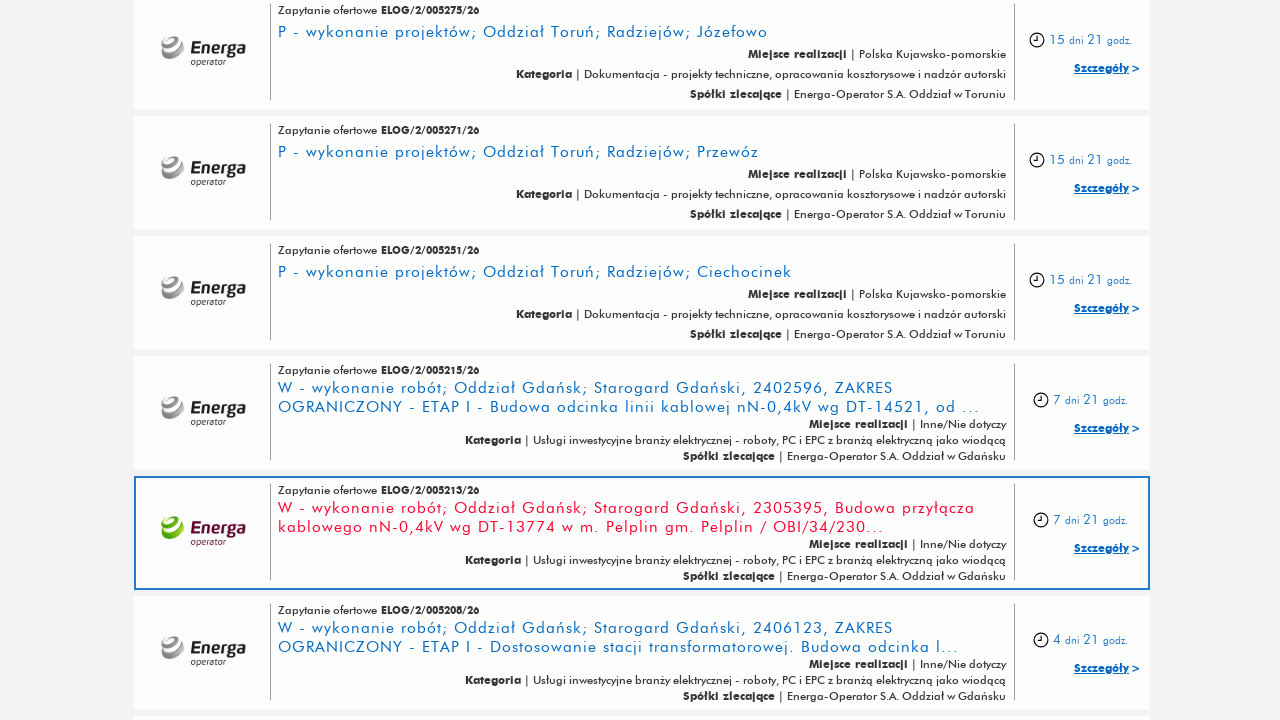

Clicked 'Show more' button (iteration 2/5) at (640, 502) on xpath=//*[contains(@class, "link-btn") and contains(@class, "link-load-more")]
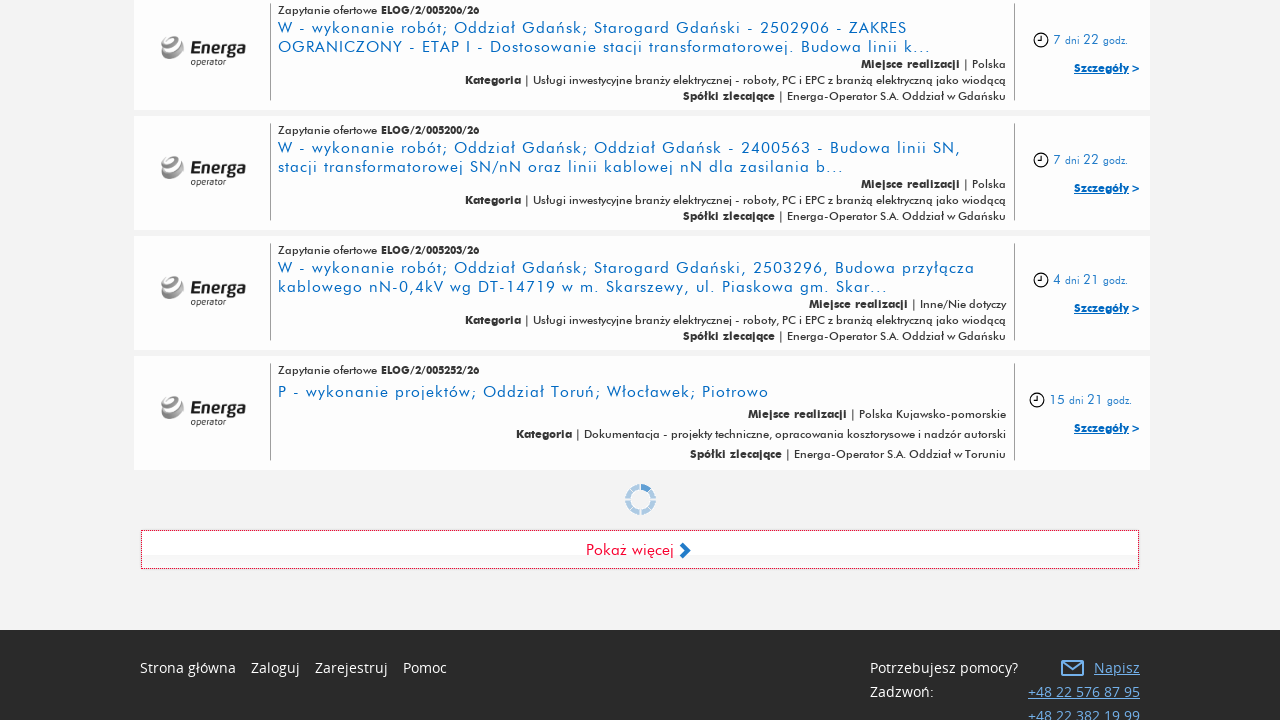

Waited for content to load after 'Show more' click (iteration 2/5)
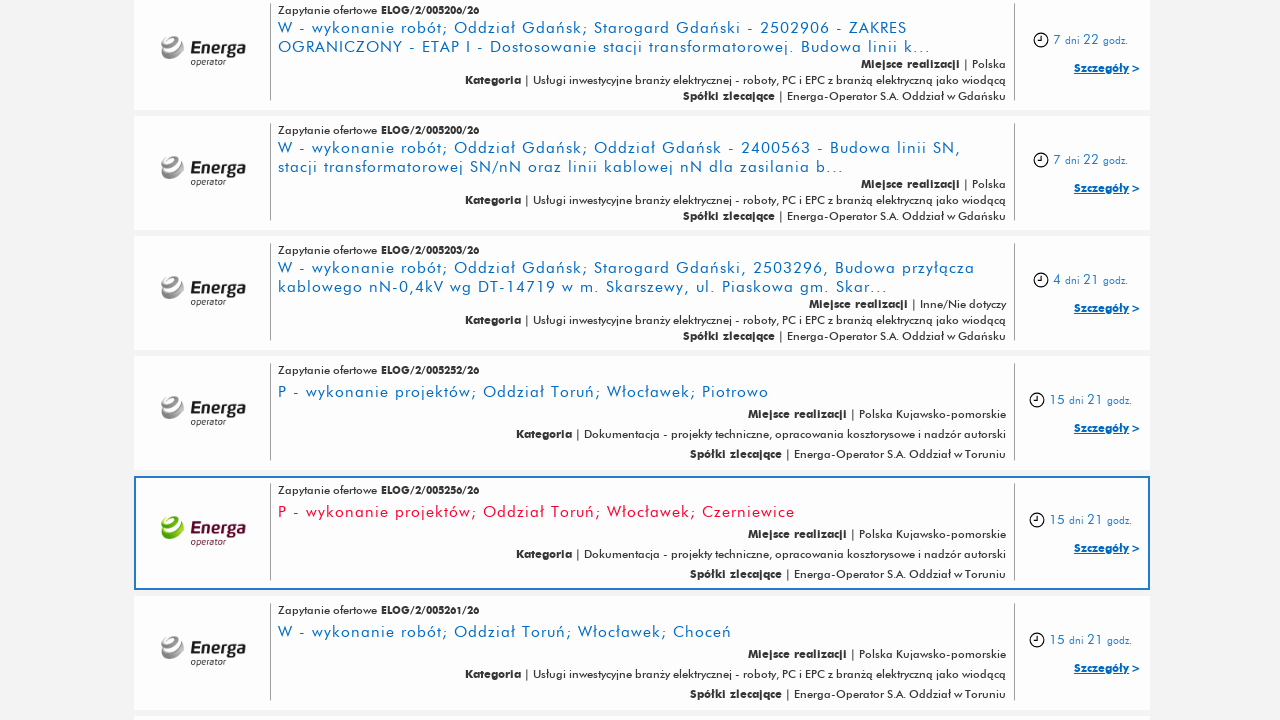

Clicked 'Show more' button (iteration 3/5) at (640, 502) on xpath=//*[contains(@class, "link-btn") and contains(@class, "link-load-more")]
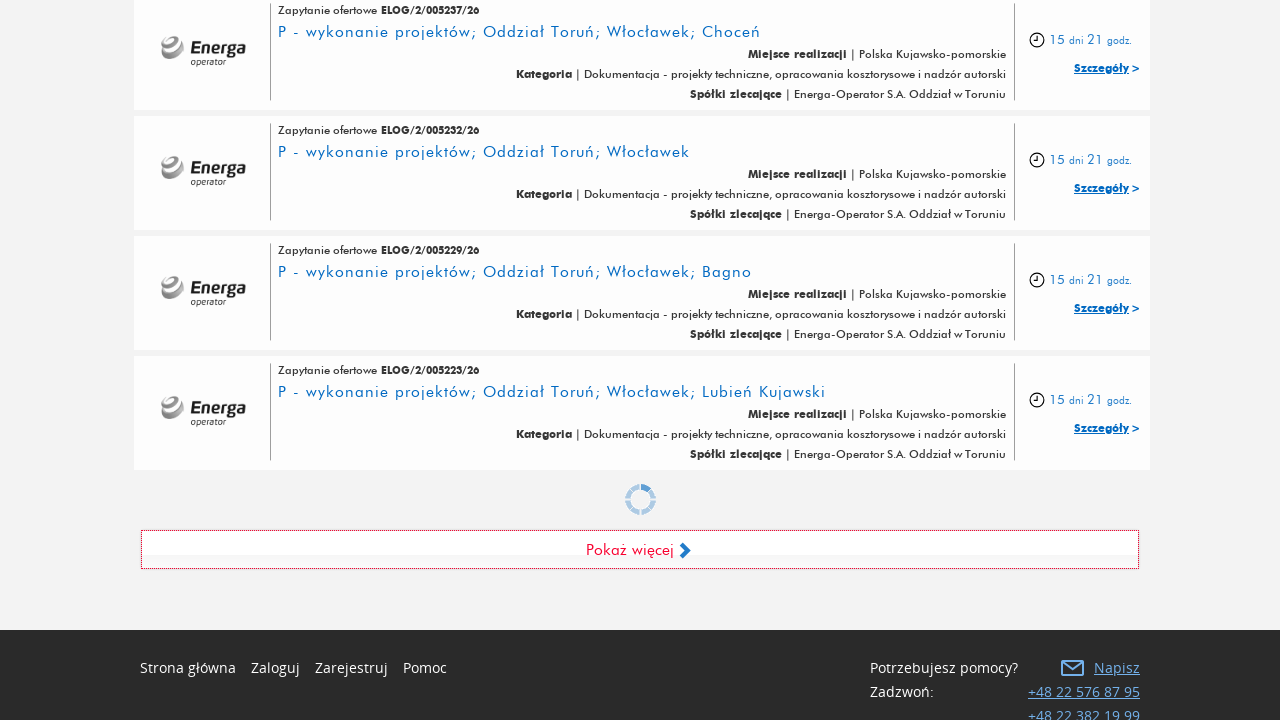

Waited for content to load after 'Show more' click (iteration 3/5)
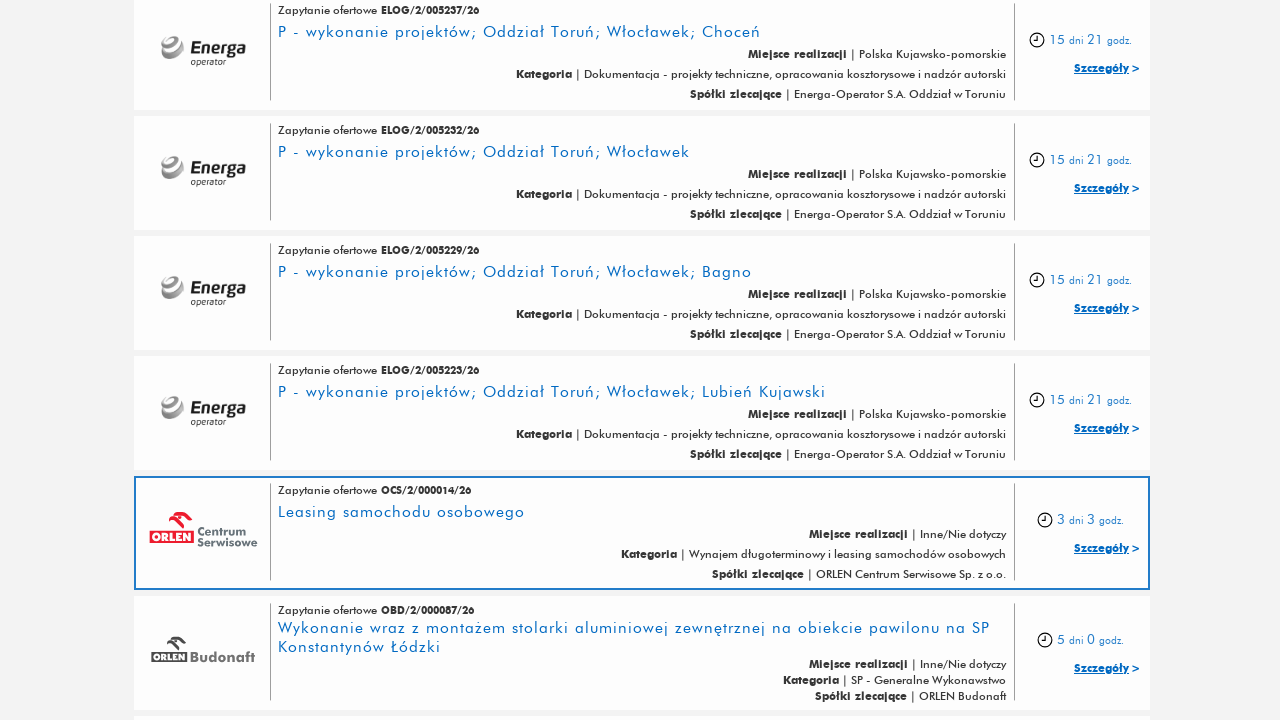

Clicked 'Show more' button (iteration 4/5) at (640, 502) on xpath=//*[contains(@class, "link-btn") and contains(@class, "link-load-more")]
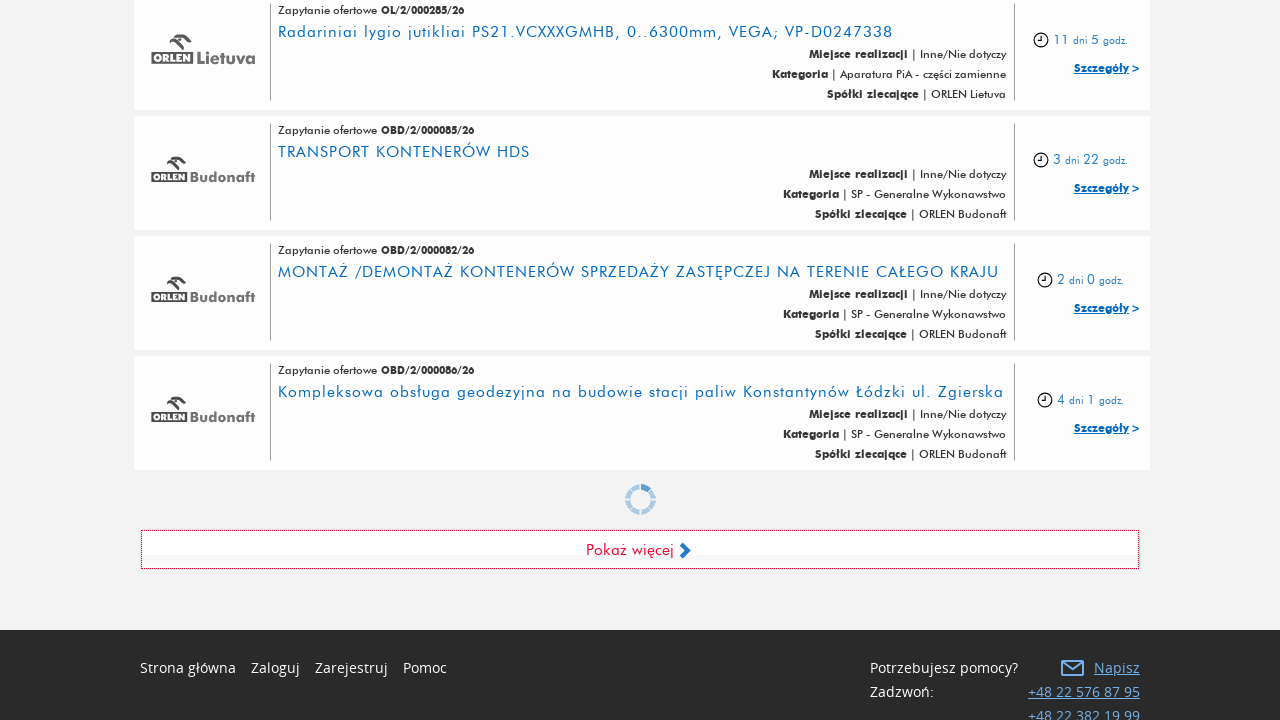

Waited for content to load after 'Show more' click (iteration 4/5)
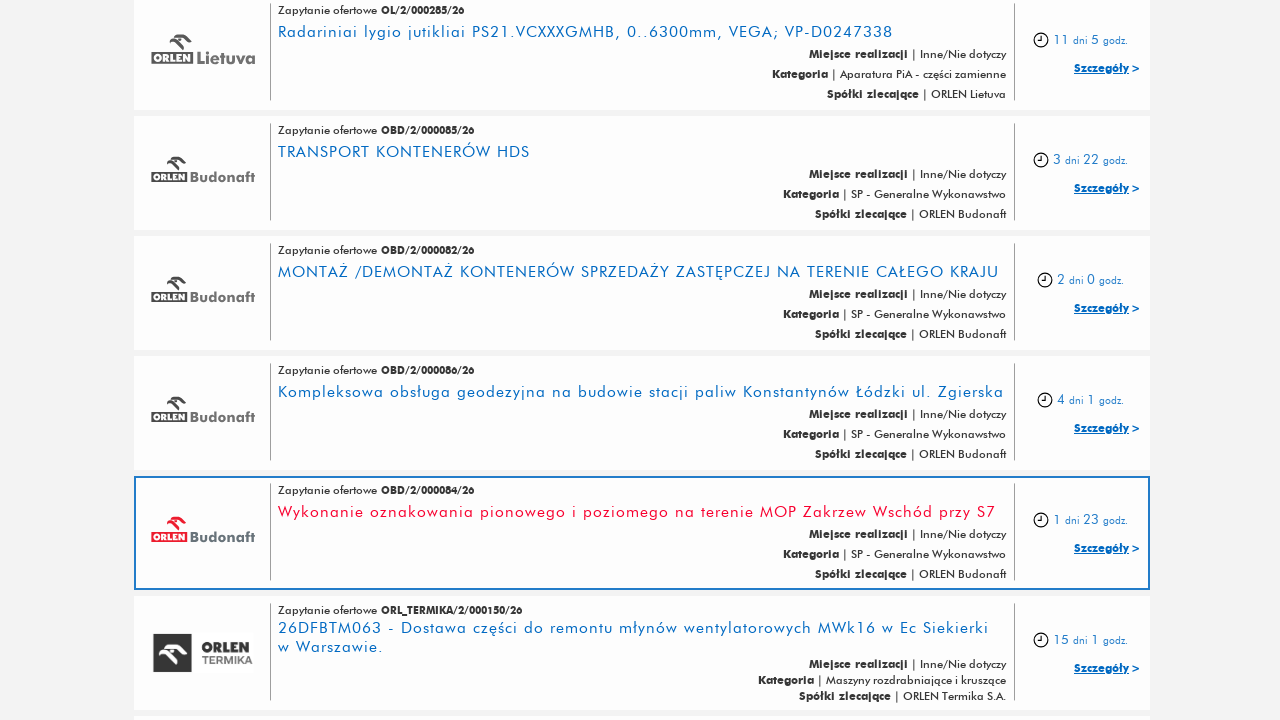

Clicked 'Show more' button (iteration 5/5) at (640, 502) on xpath=//*[contains(@class, "link-btn") and contains(@class, "link-load-more")]
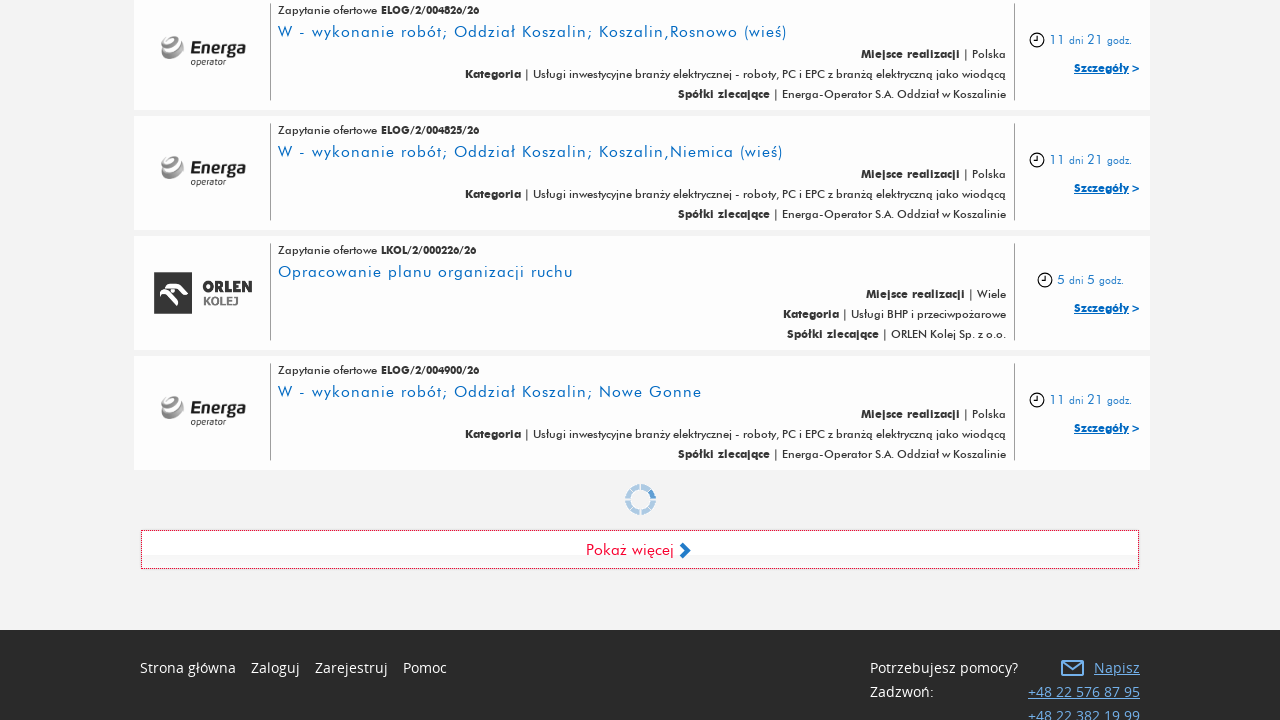

Waited for content to load after 'Show more' click (iteration 5/5)
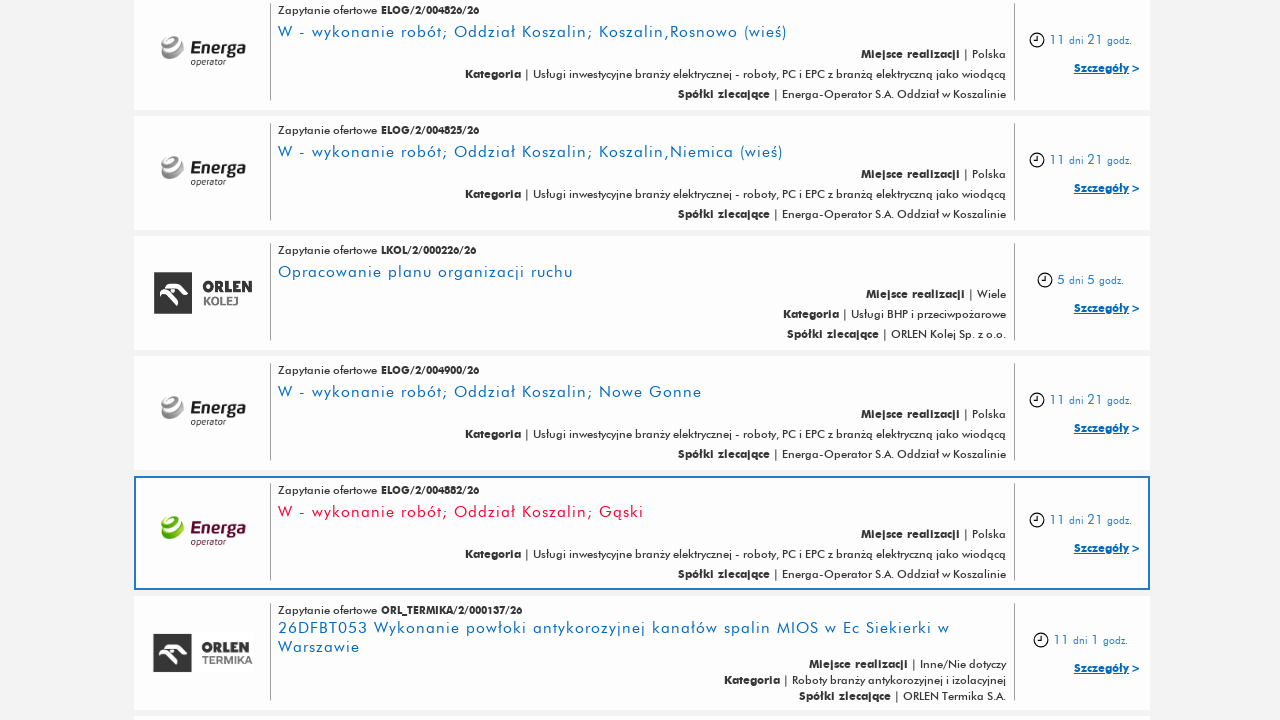

Verified that offer items are displayed on the page
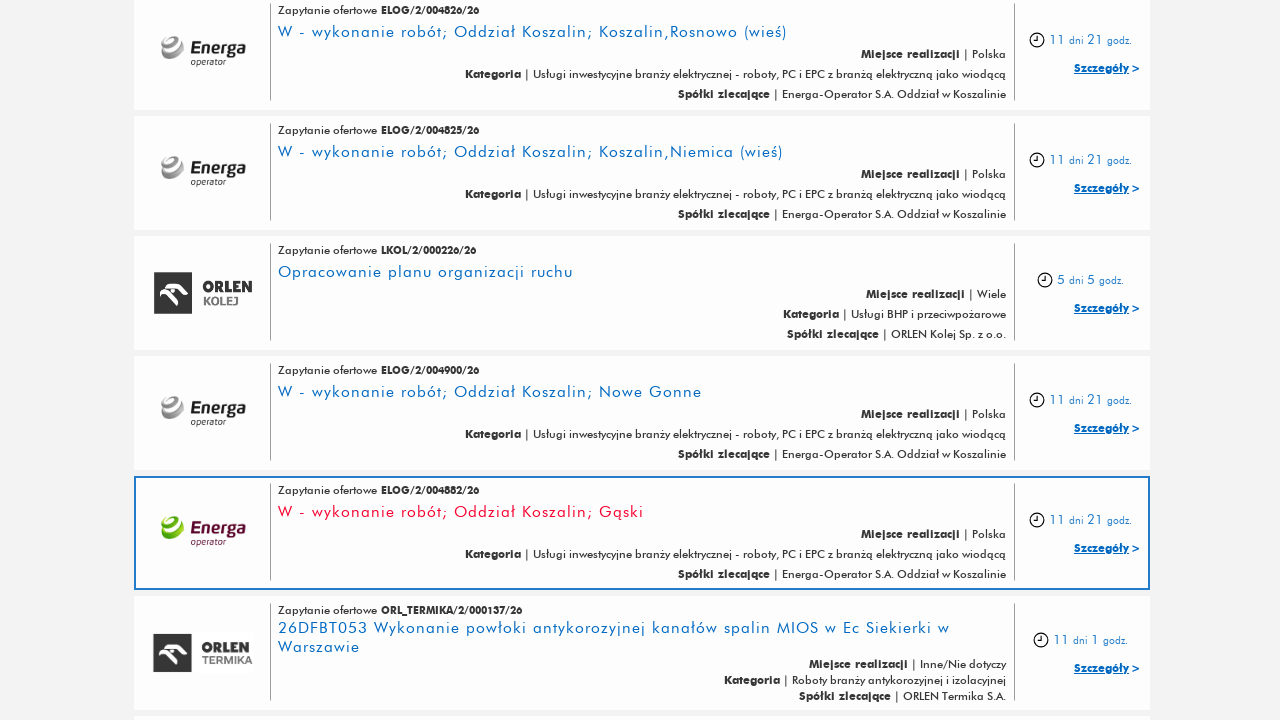

Verified offer item number details are present
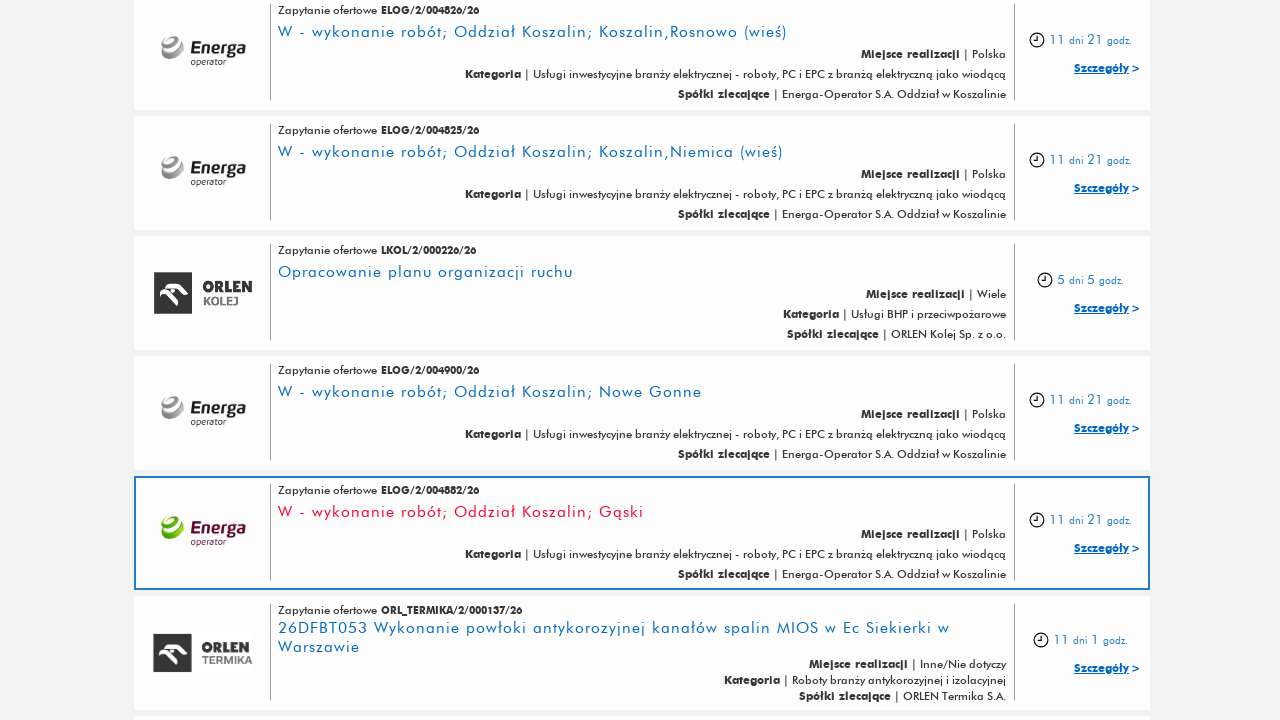

Verified offer item name details are present
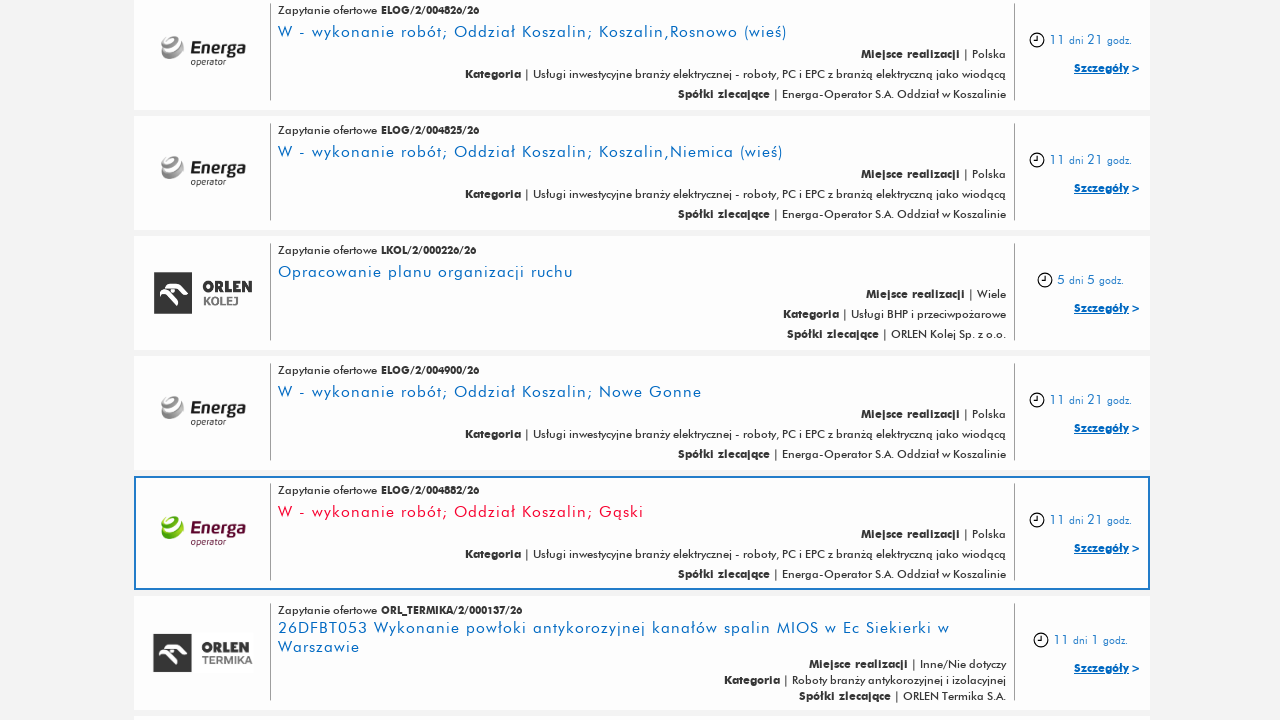

Verified offer item category details are present
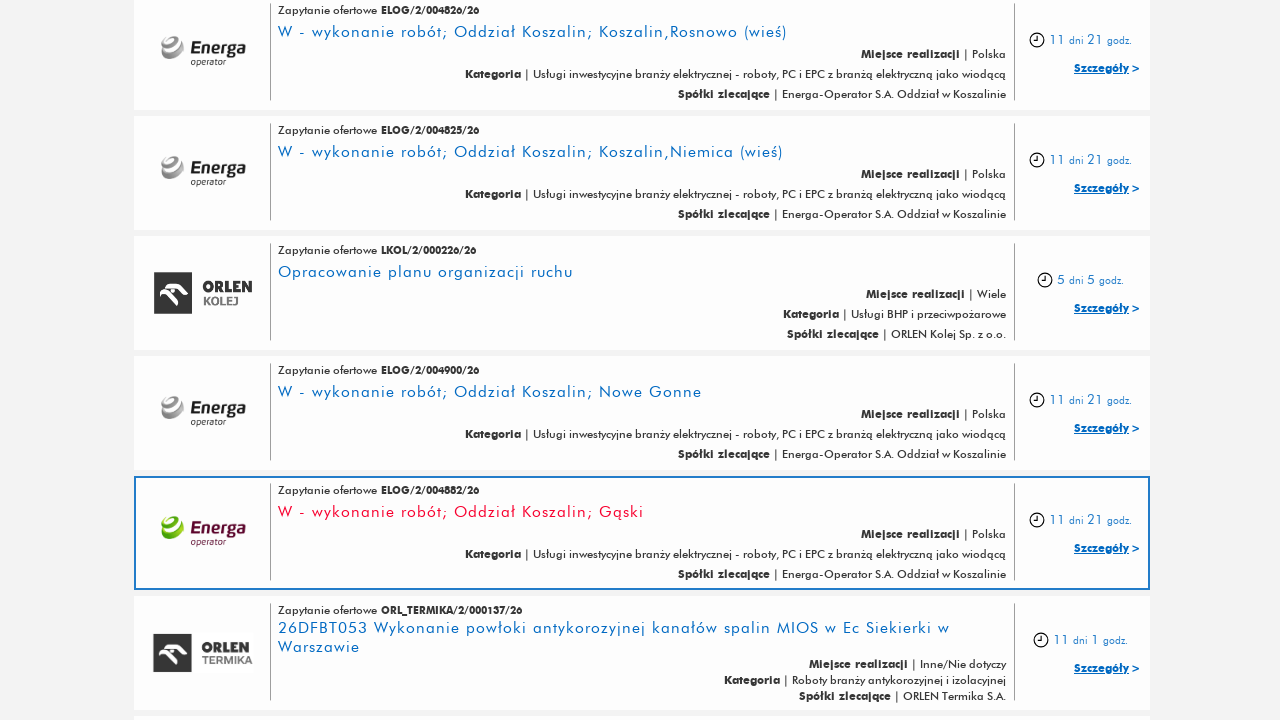

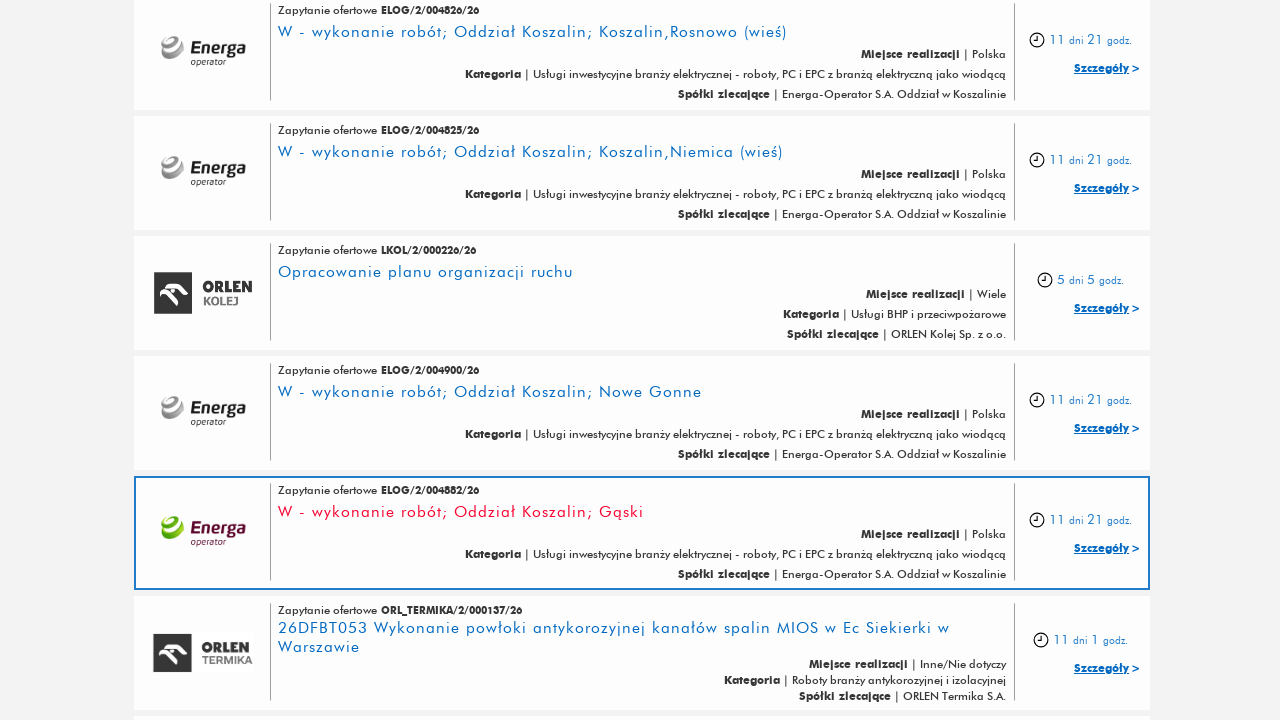